Navigates to SparkKorea website and clicks on the quiz menu to access the quiz section, then verifies the quiz content is displayed.

Starting URL: https://sparkkorea.com/

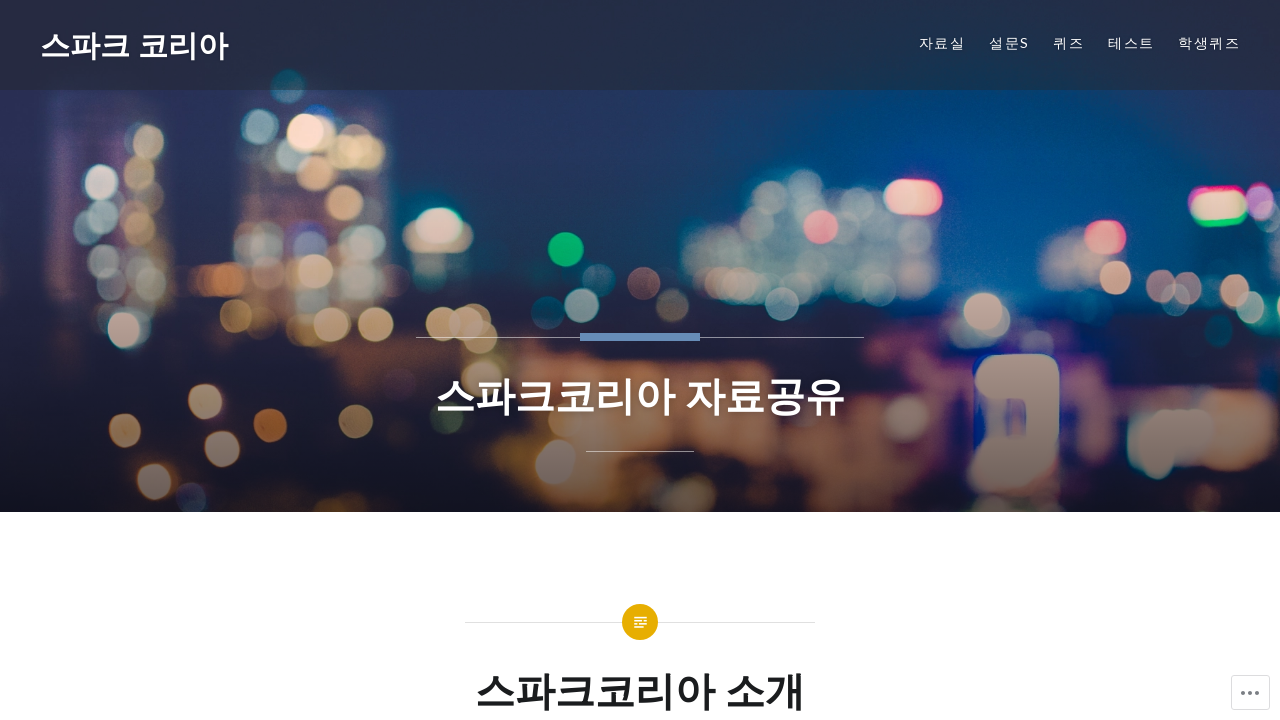

Clicked on the quiz menu item at (1069, 43) on xpath=//*[@id="menu-item-382"]/a
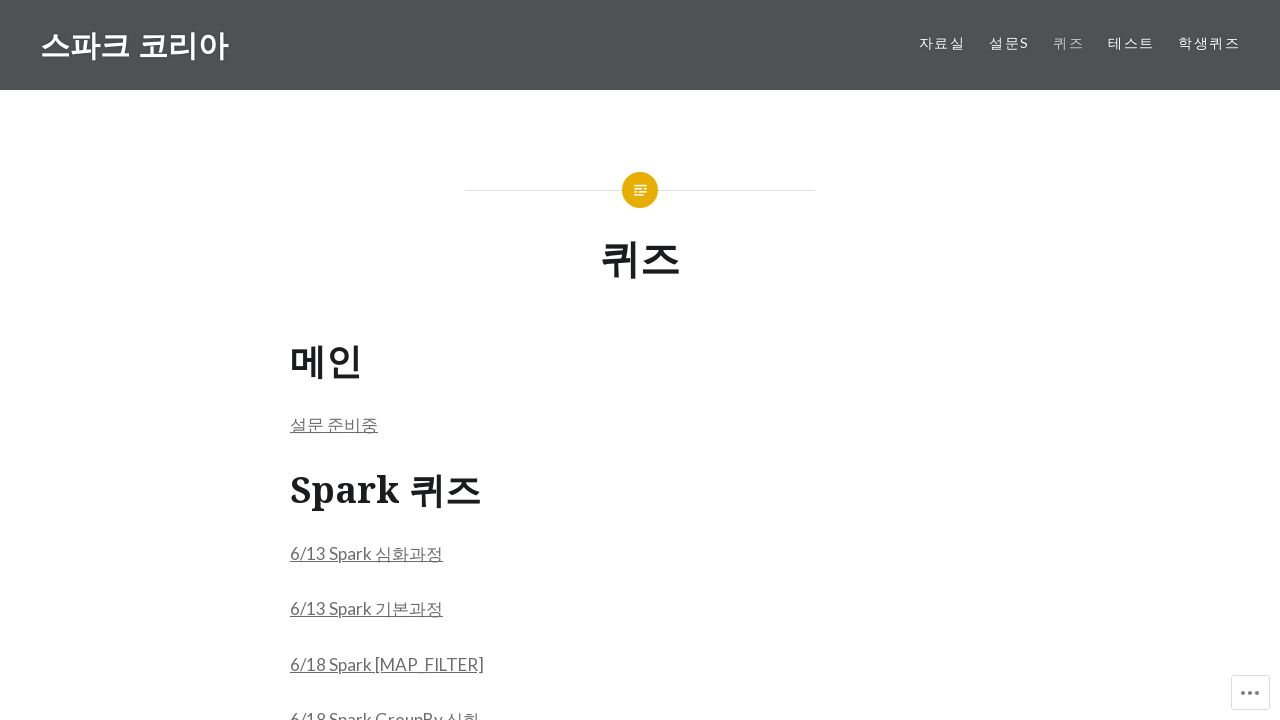

Quiz content loaded and verified
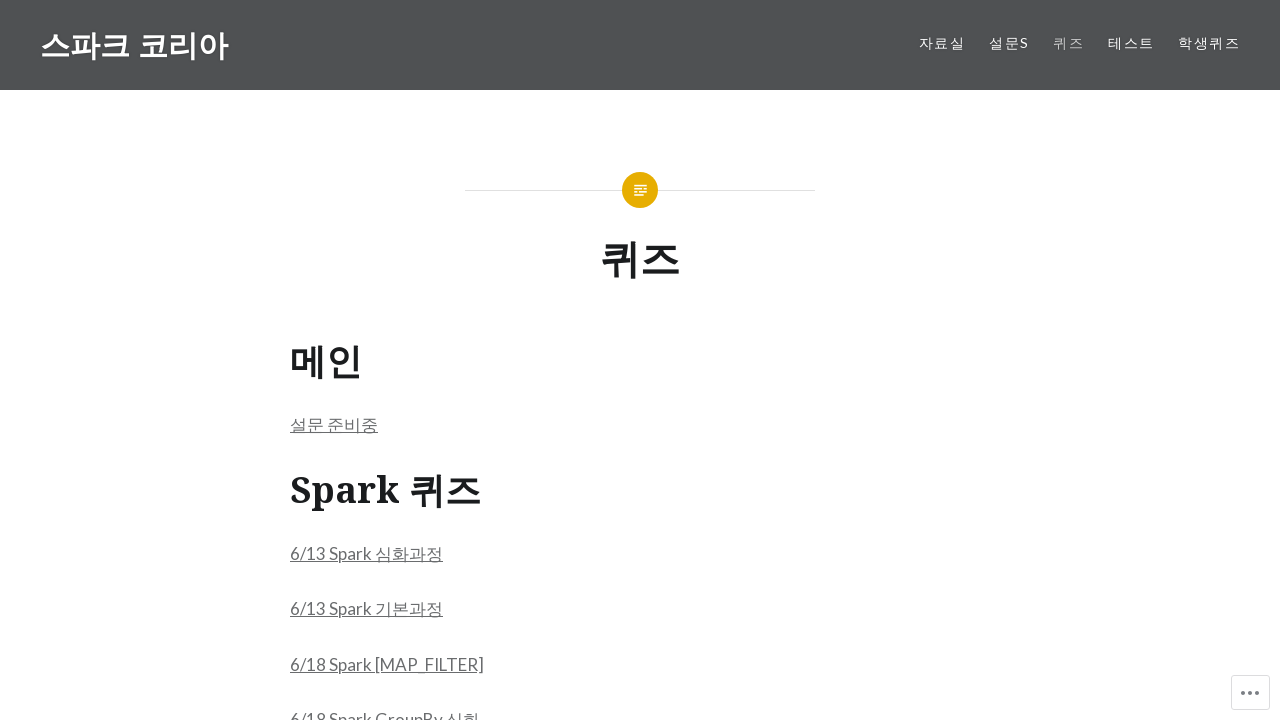

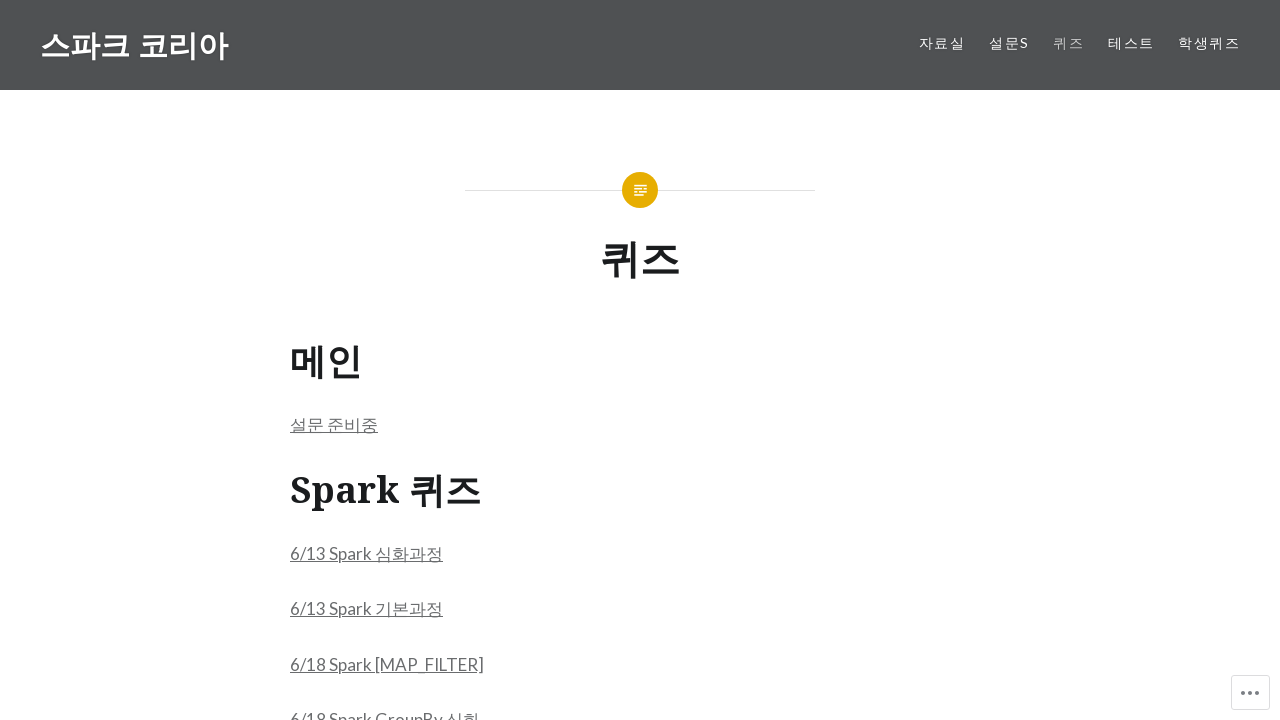